Tests scrolling functionality by navigating to the page and scrolling until the footer element is visible

Starting URL: http://www.leecottrell.com

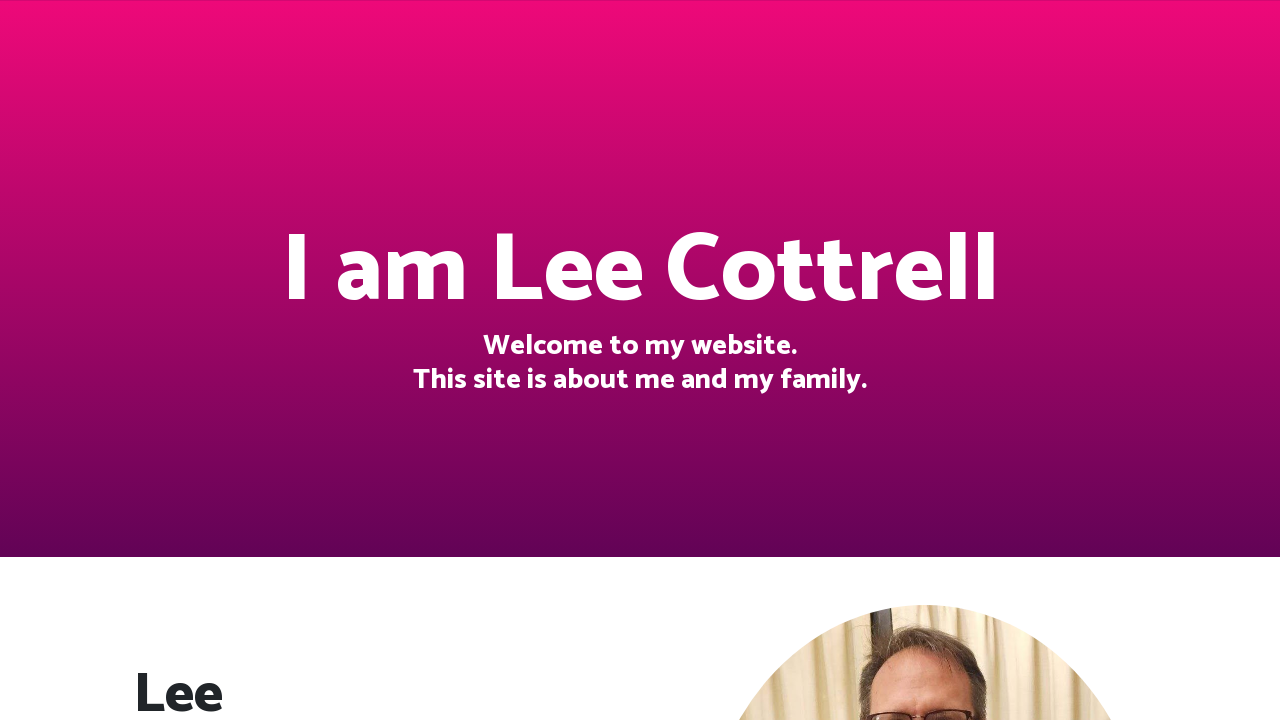

Located footer element using XPath
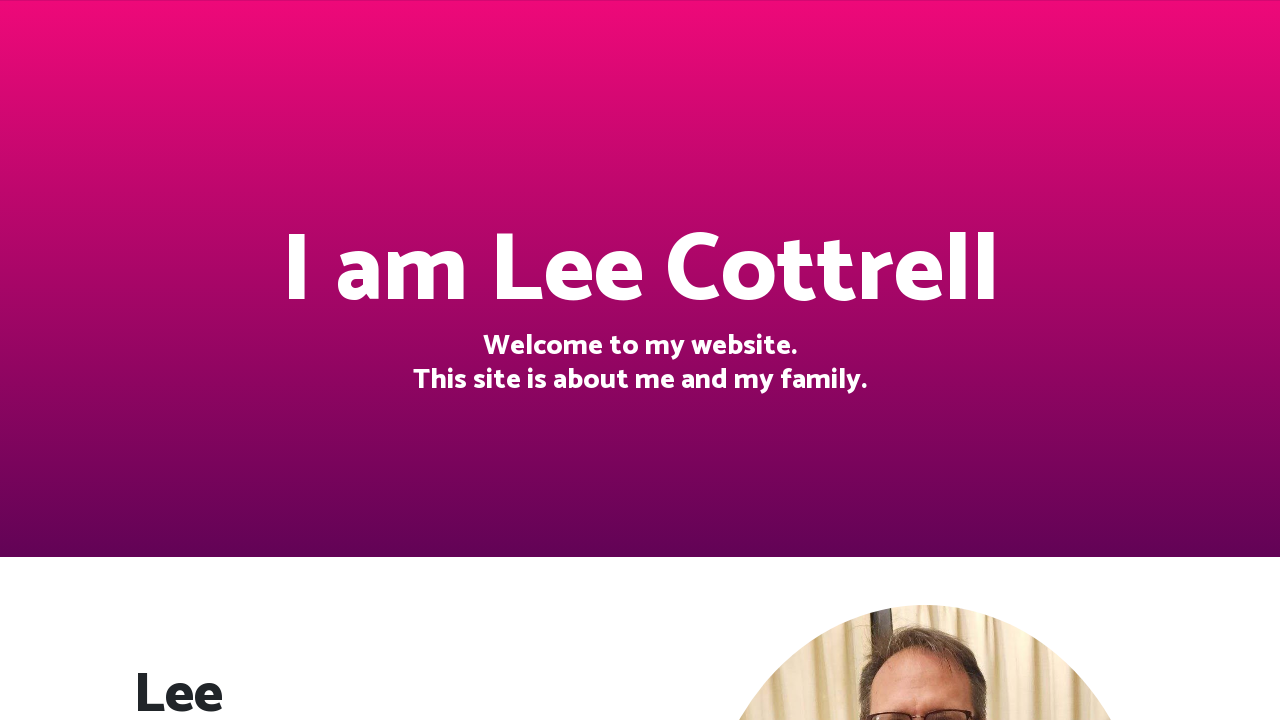

Scrolled footer element into view
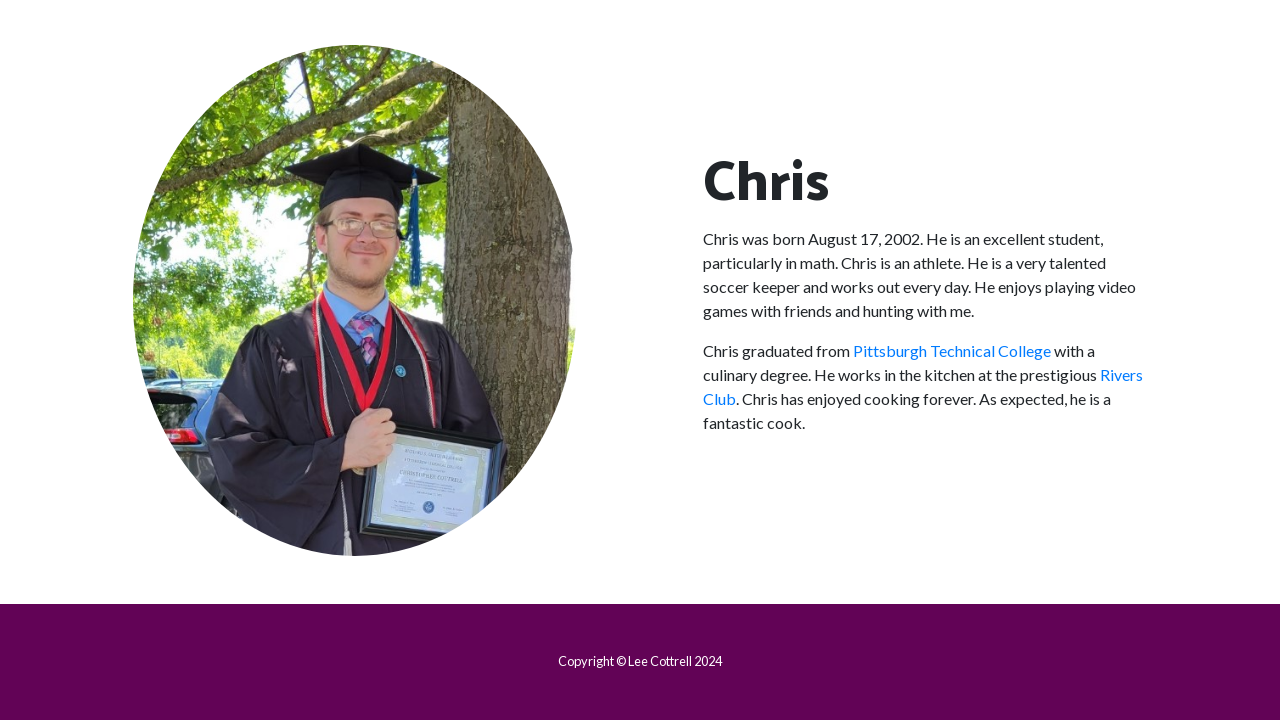

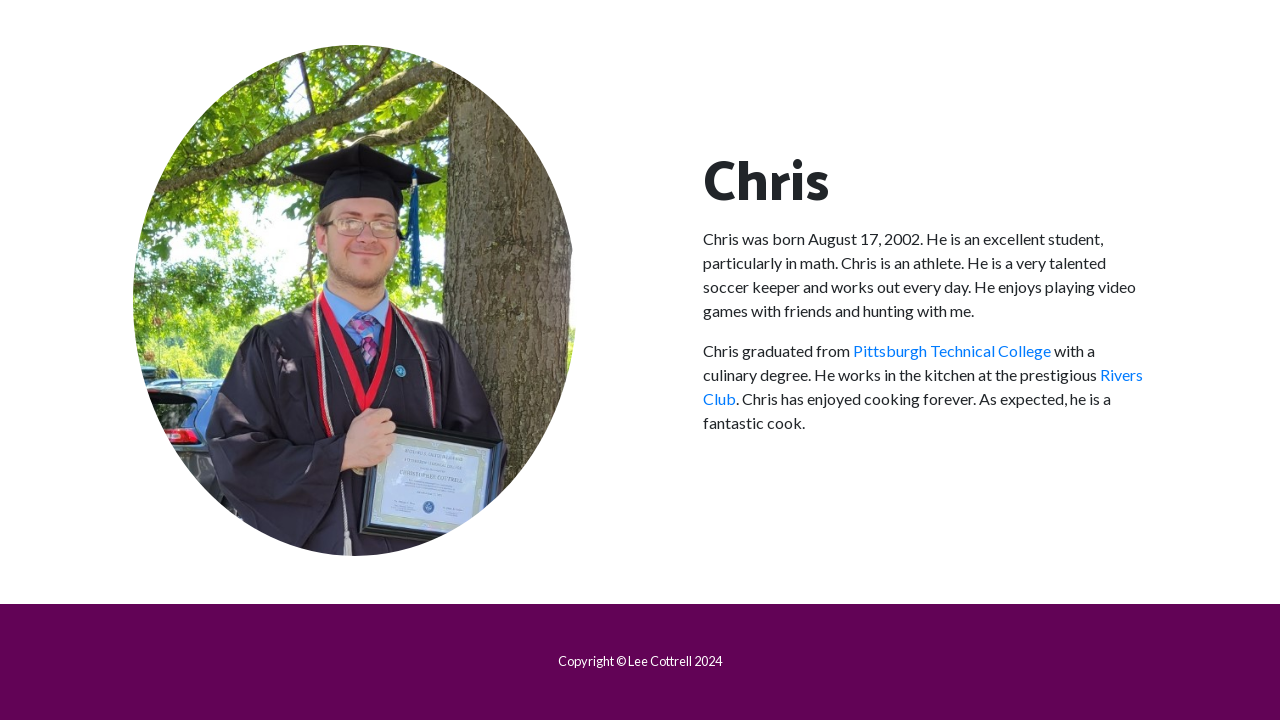